Tests JavaScript confirm dialog by clicking the confirm button, dismissing the dialog to verify cancel result, then accepting the dialog to verify ok result

Starting URL: https://demoqa.com/alerts

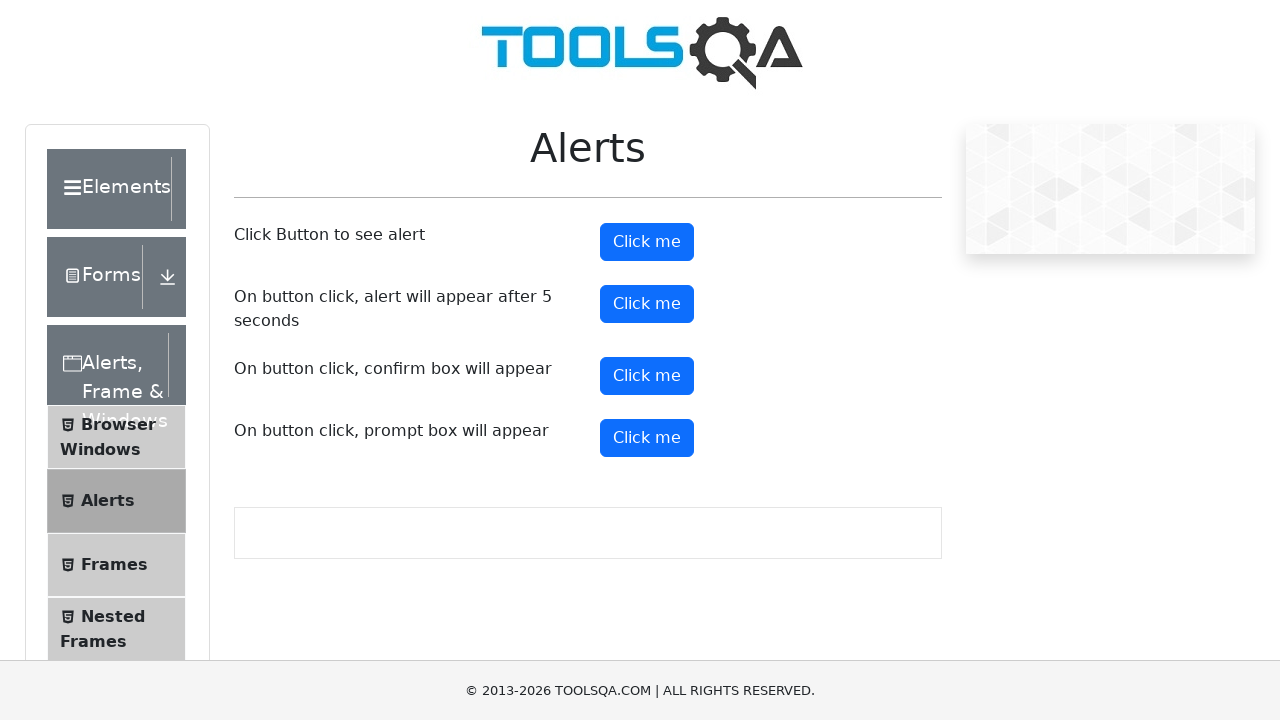

Set up dialog handler to dismiss the confirm dialog
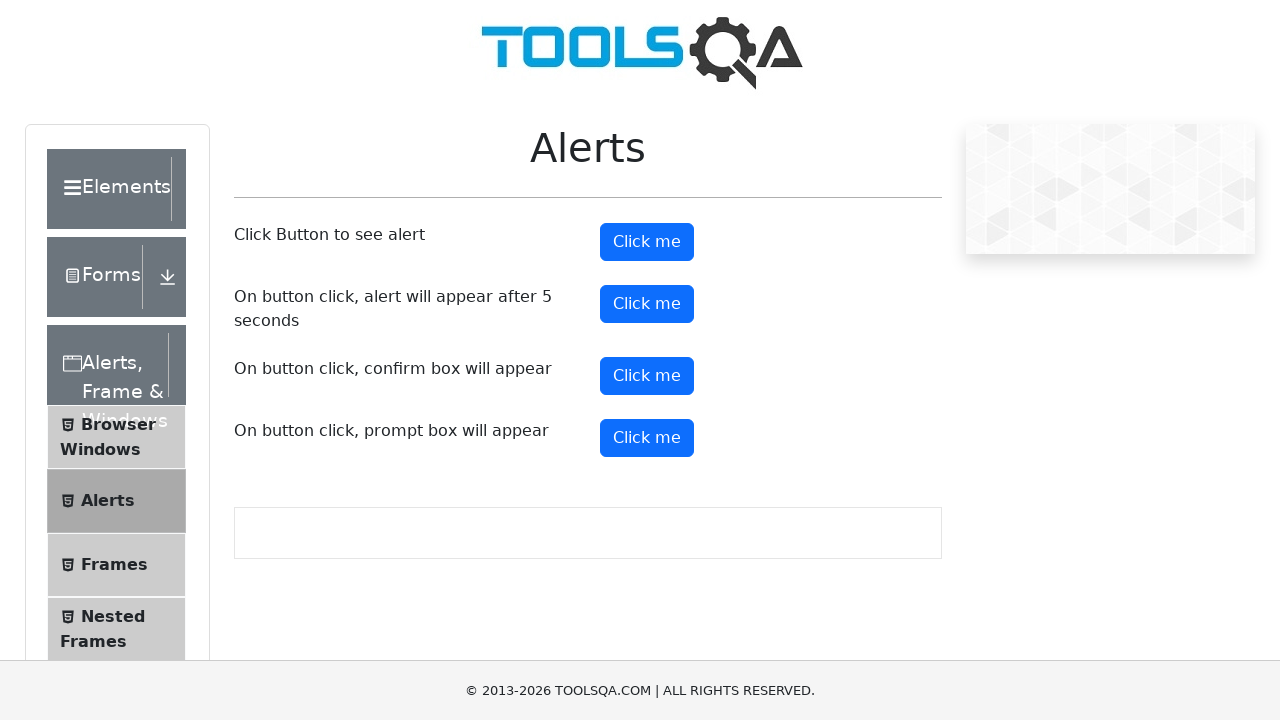

Clicked the confirm button to trigger the dialog at (647, 376) on #confirmButton
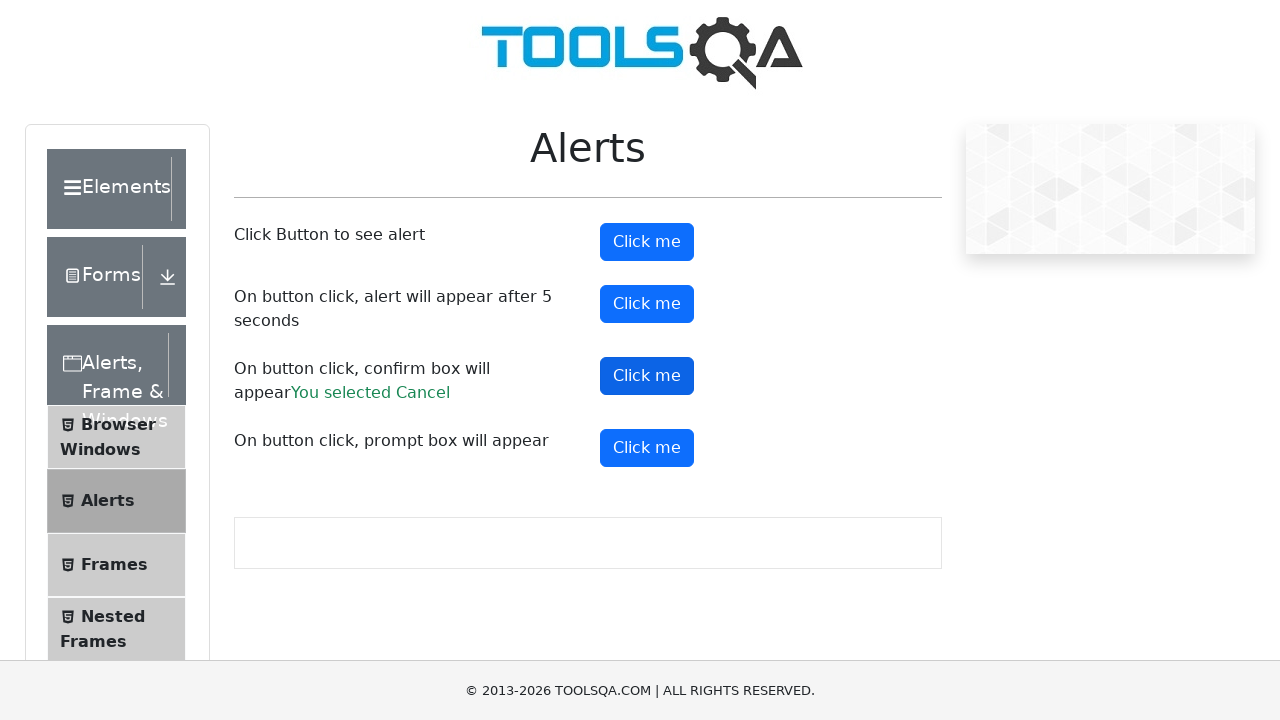

Confirm result message appeared on page
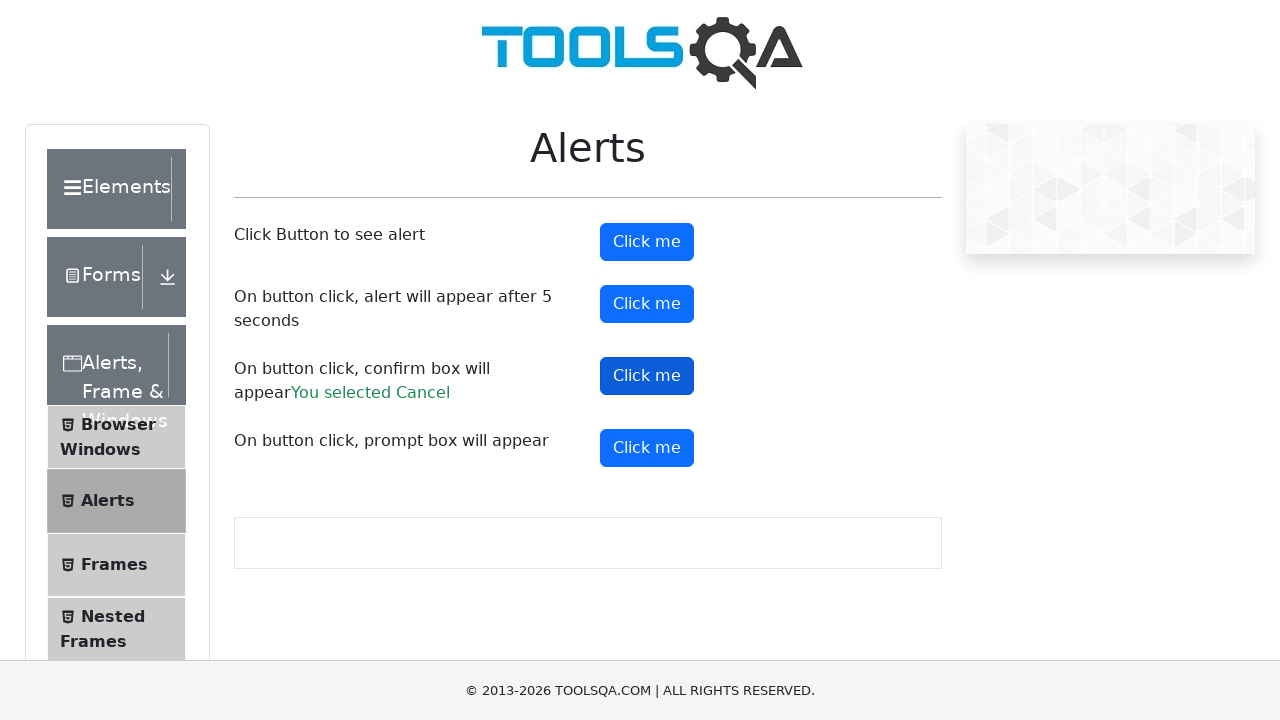

Located the confirm result element
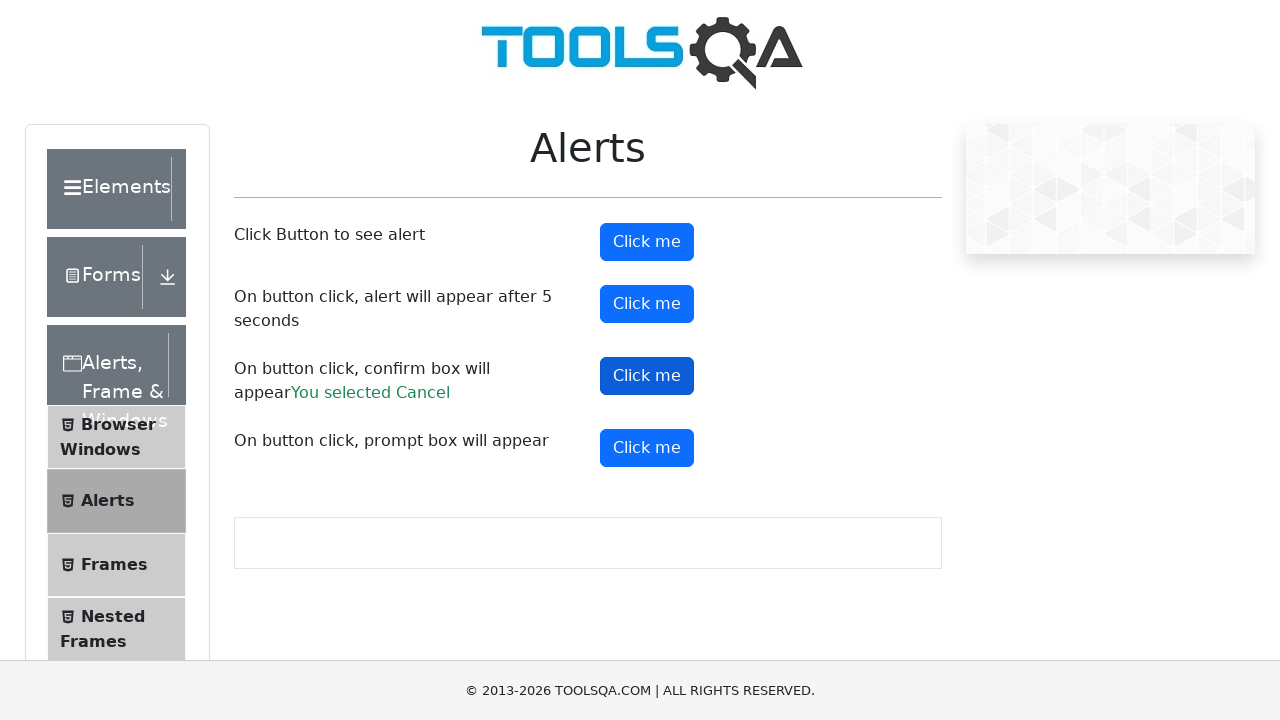

Verified that dismissing dialog returned 'You selected Cancel' message
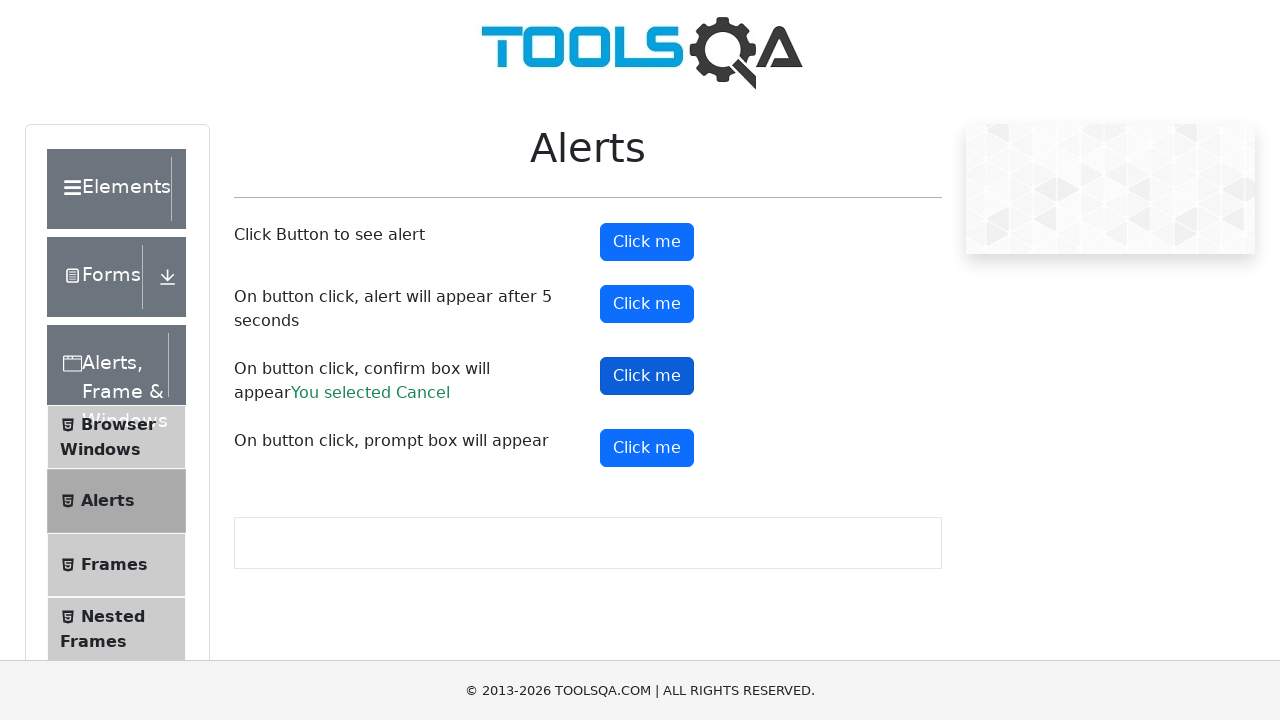

Set up dialog handler to accept the confirm dialog
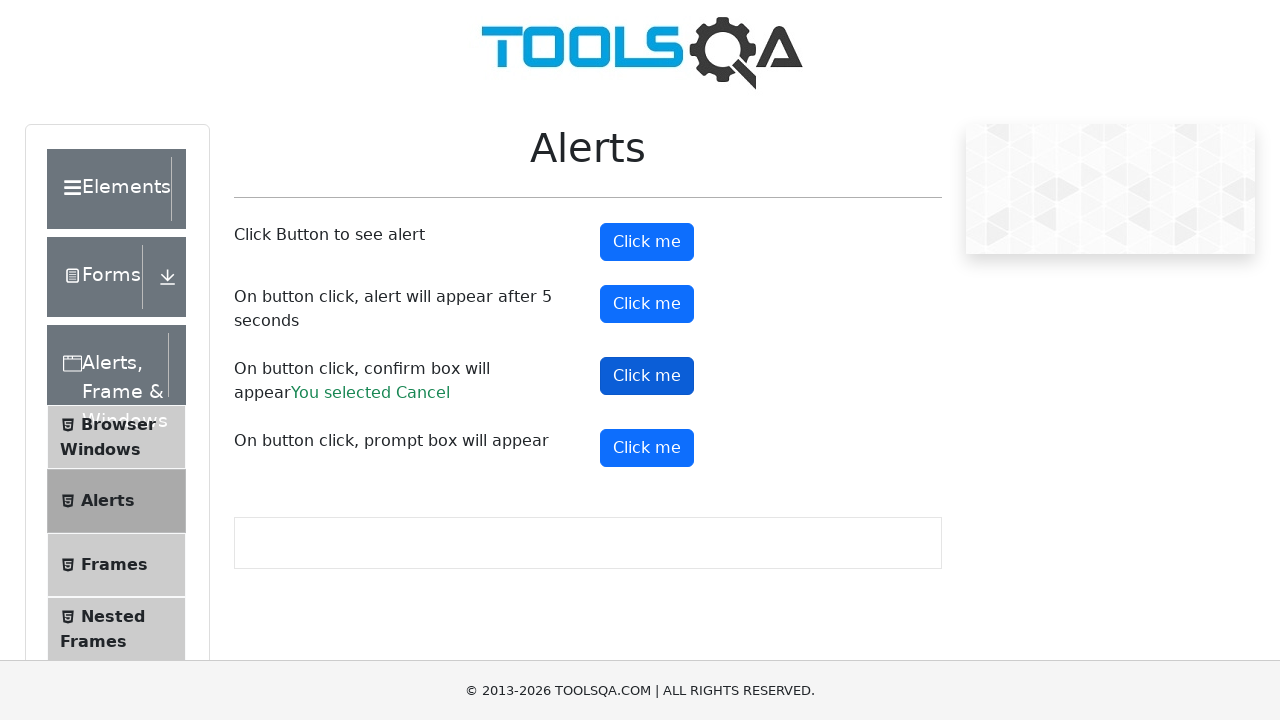

Clicked the confirm button again to trigger the dialog at (647, 376) on #confirmButton
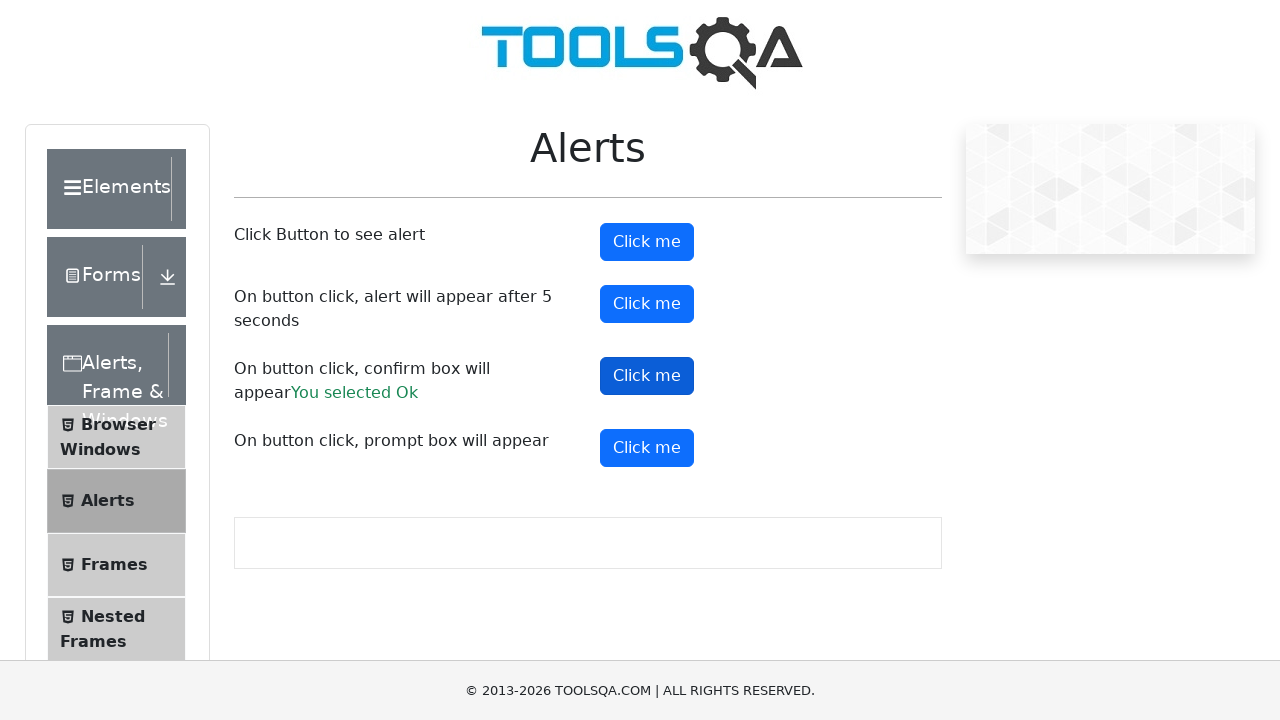

Verified that accepting dialog returned 'You selected Ok' message
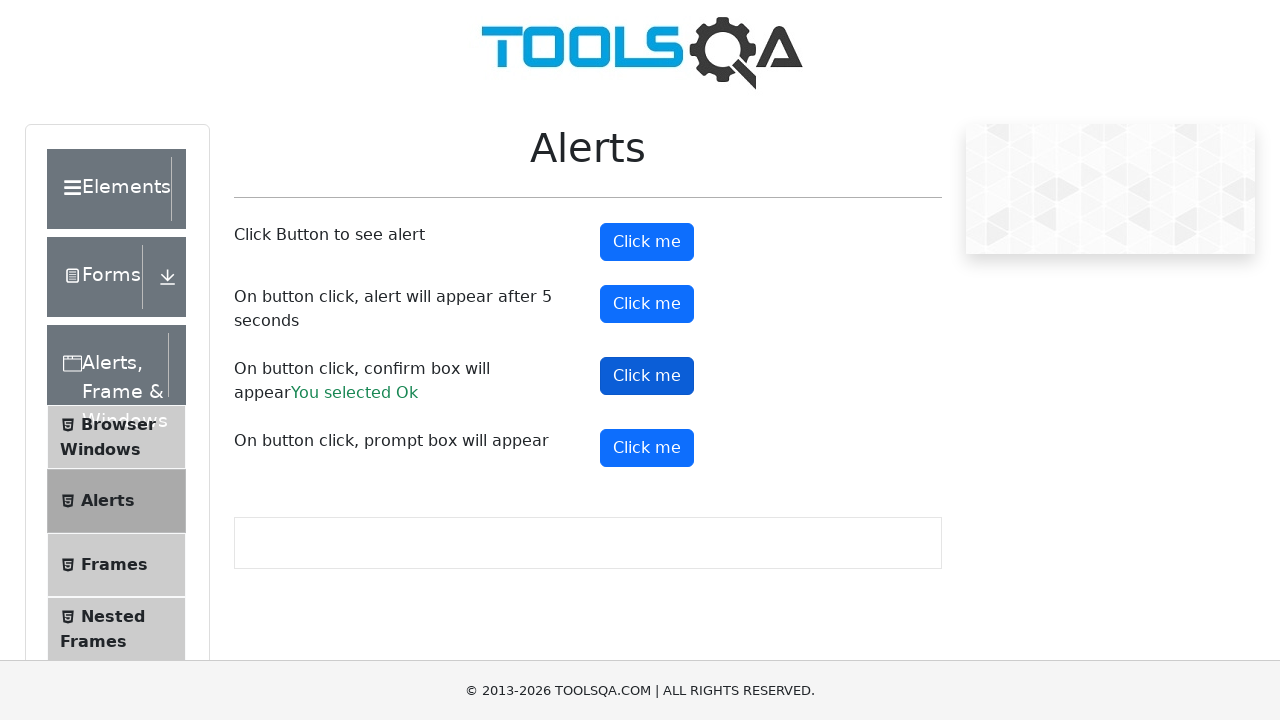

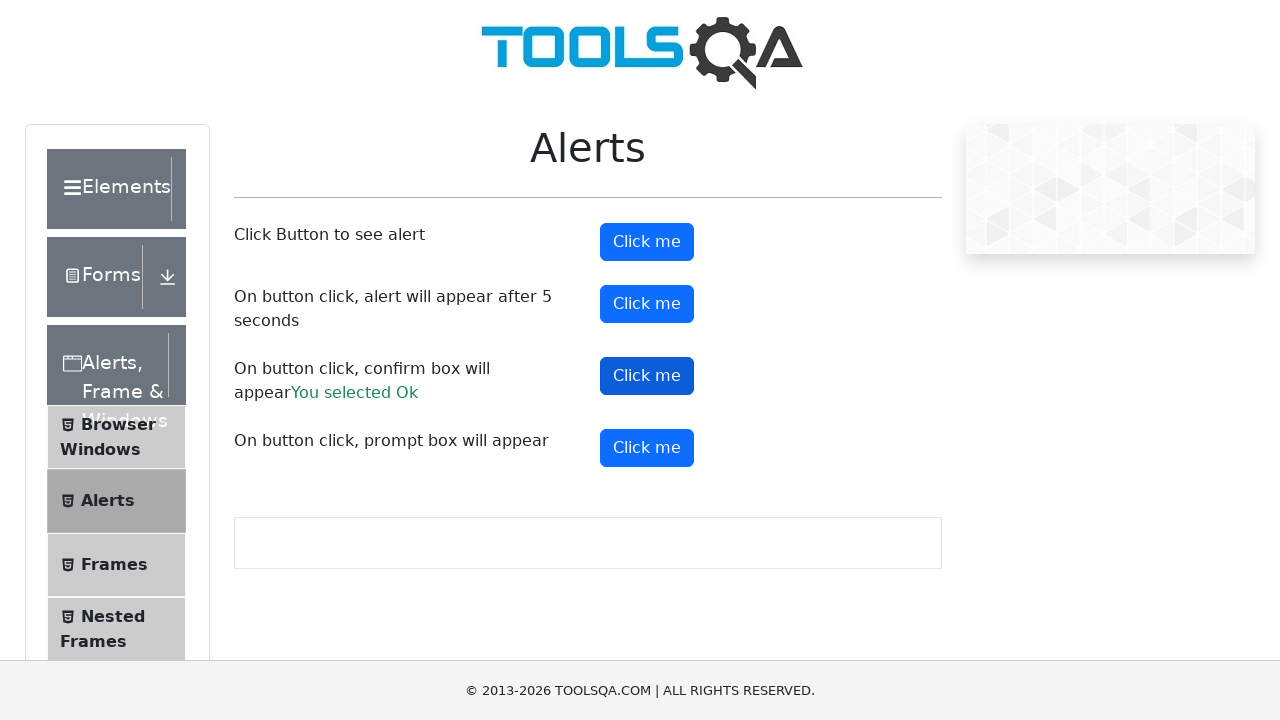